Tests keyboard input by sending the ESCAPE key and verifying the result

Starting URL: https://the-internet.herokuapp.com/key_presses

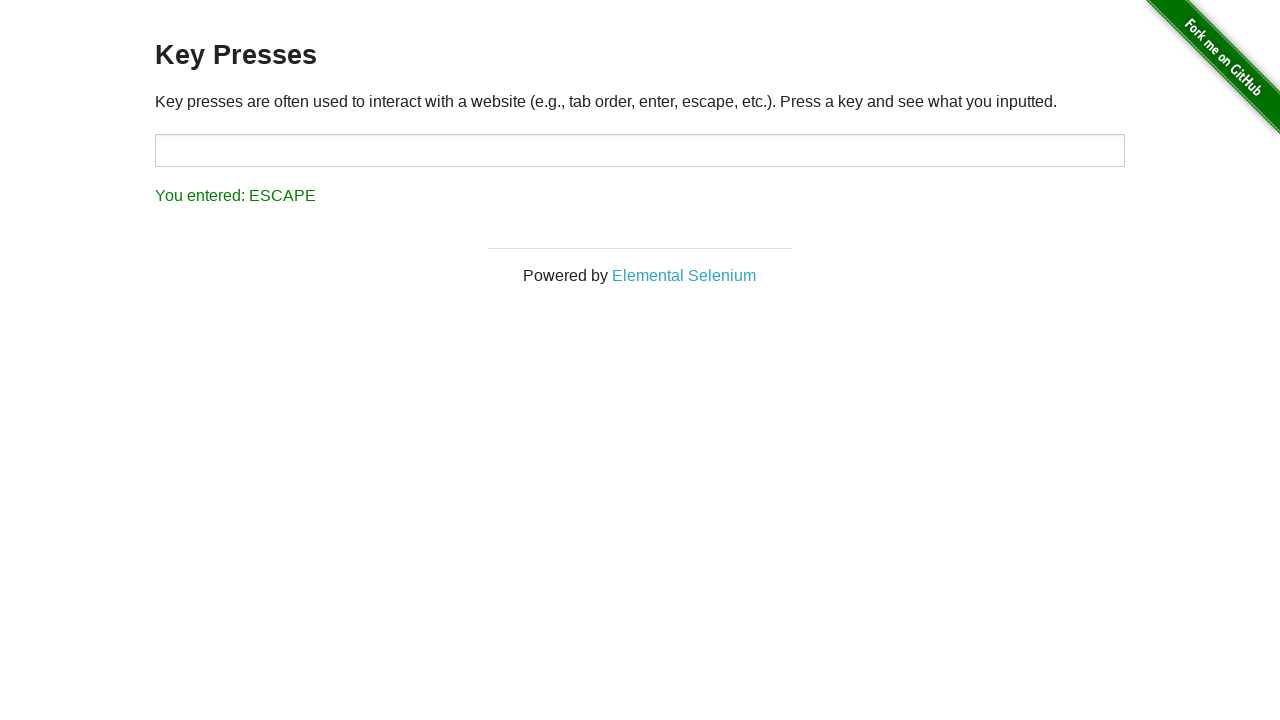

Navigated to key presses test page
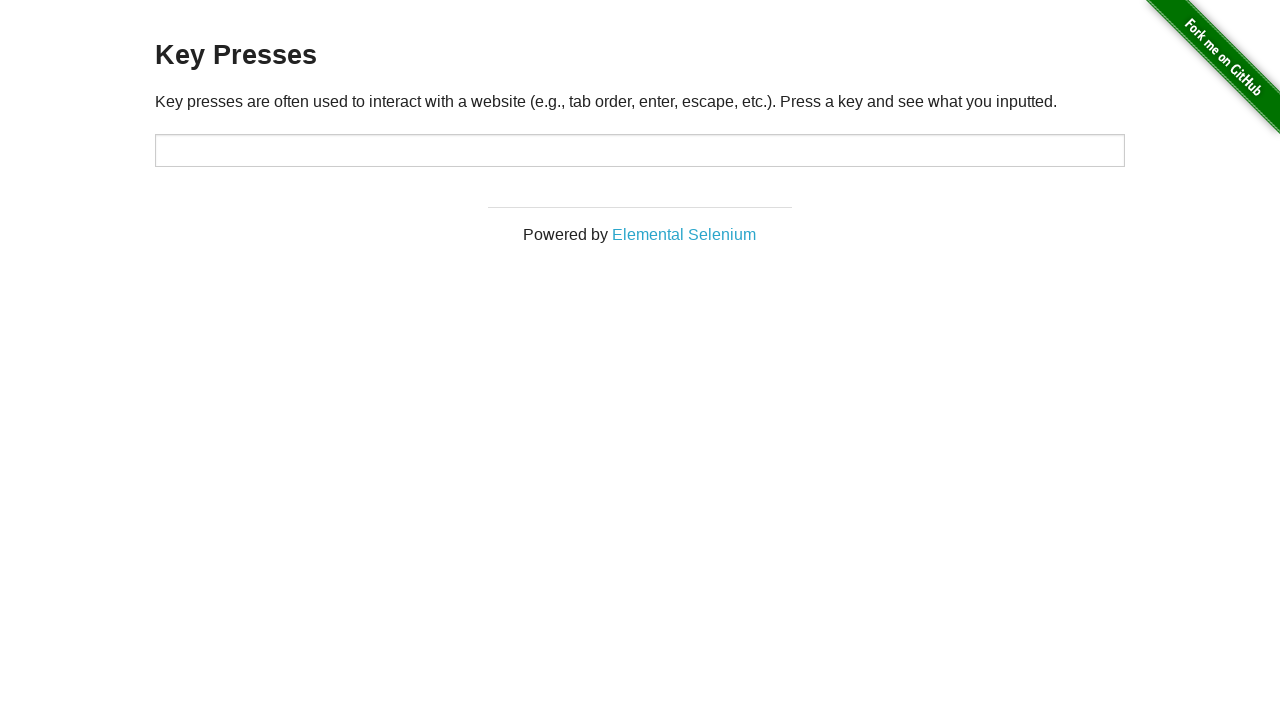

Pressed ESCAPE key in target input field on #target
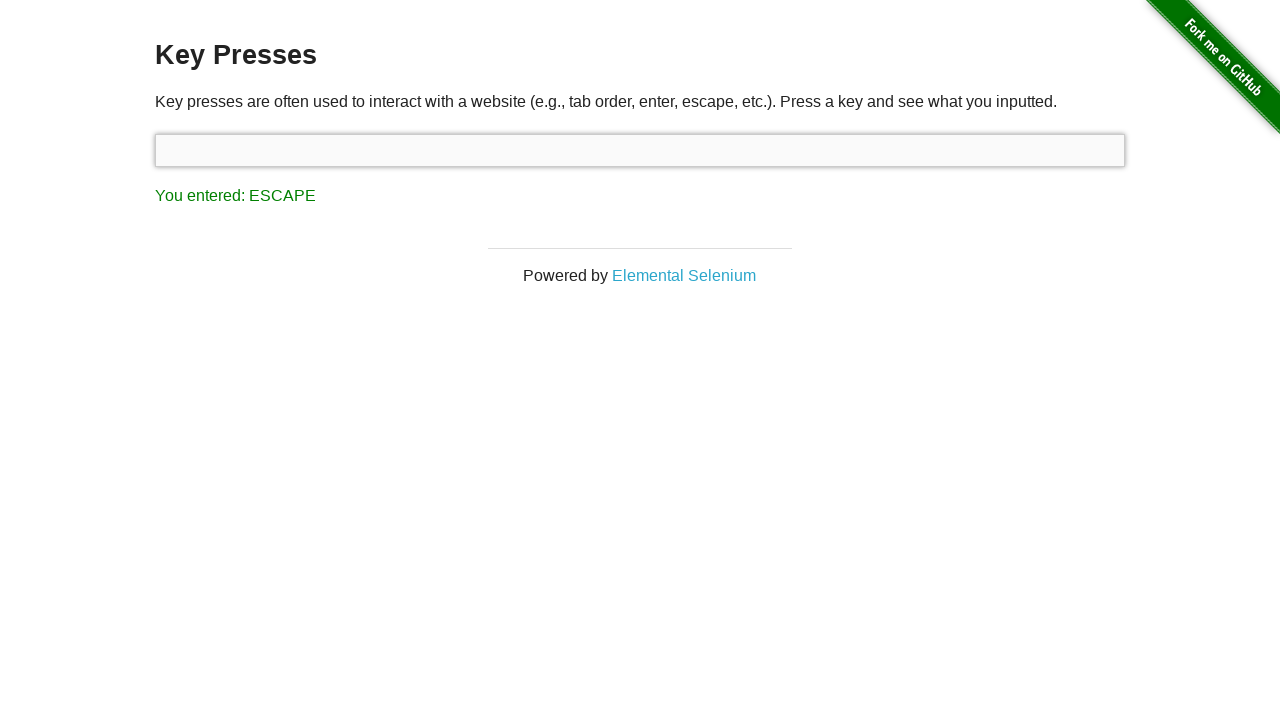

Retrieved result text from page
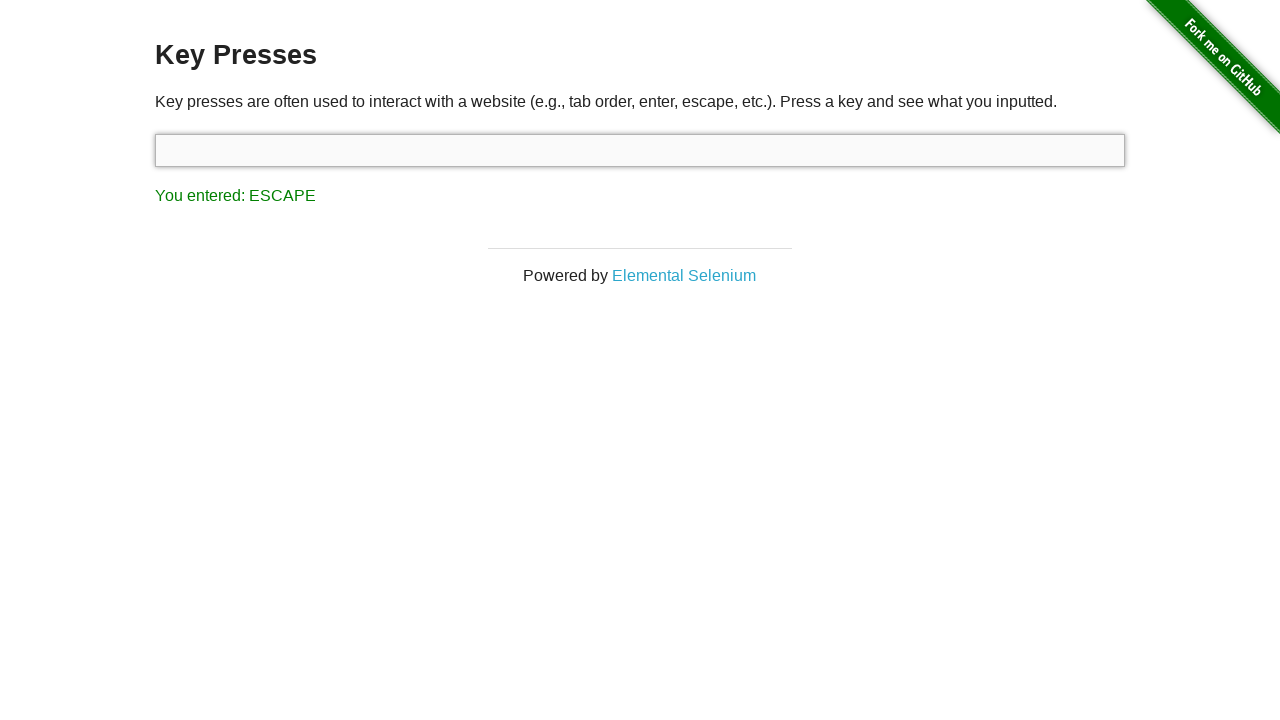

Verified result text matches expected 'You entered: ESCAPE'
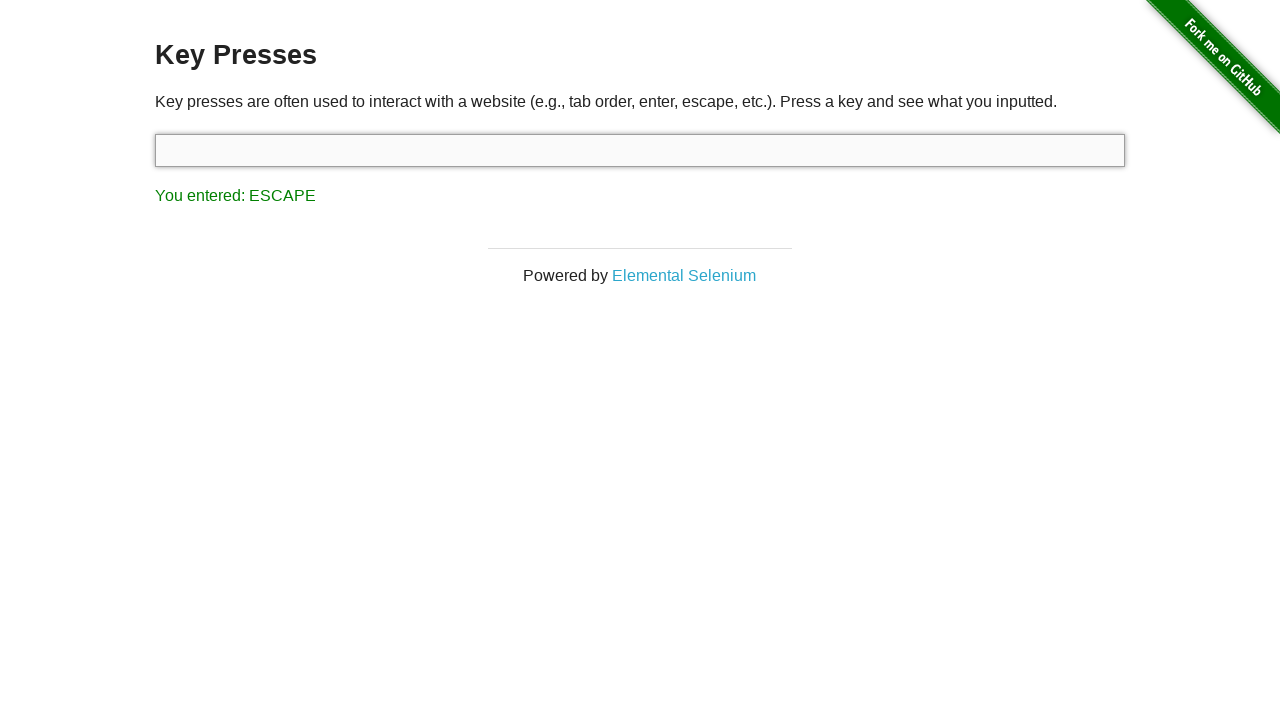

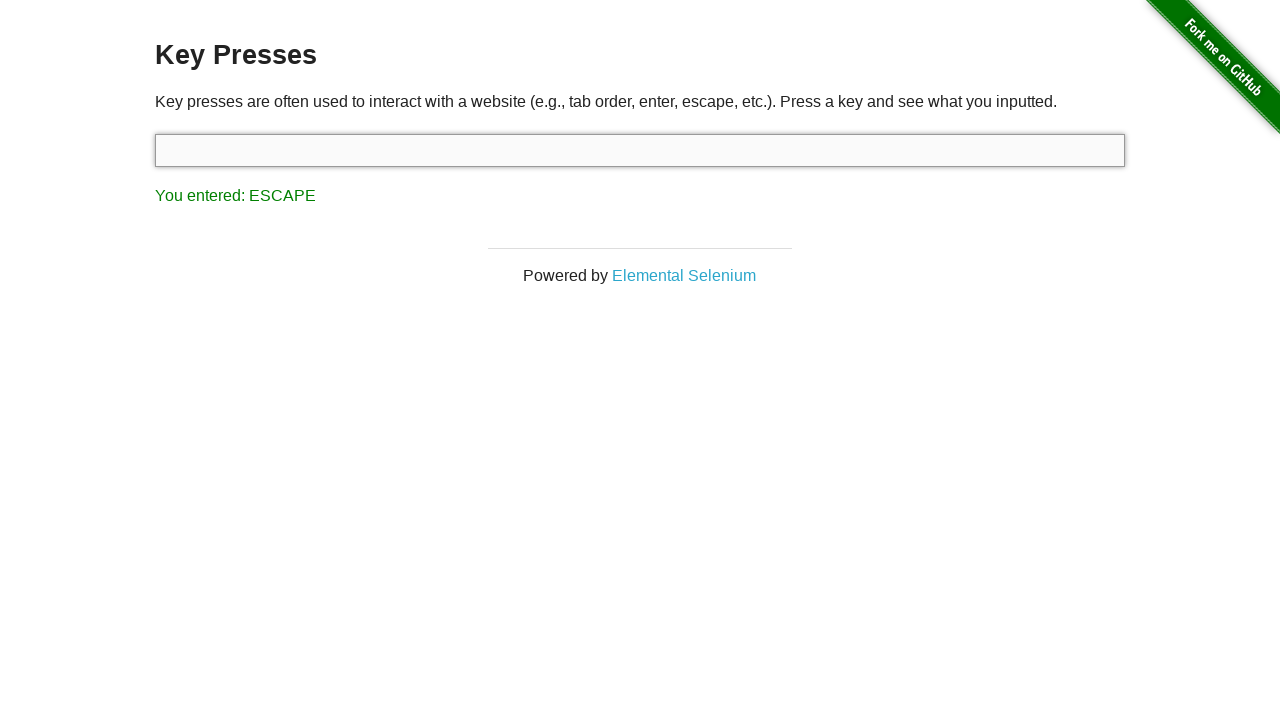